Navigates to a test automation practice site, clicks on Basic Elements section, scrolls down, and triggers an alert button

Starting URL: http://automationbykrishna.com/

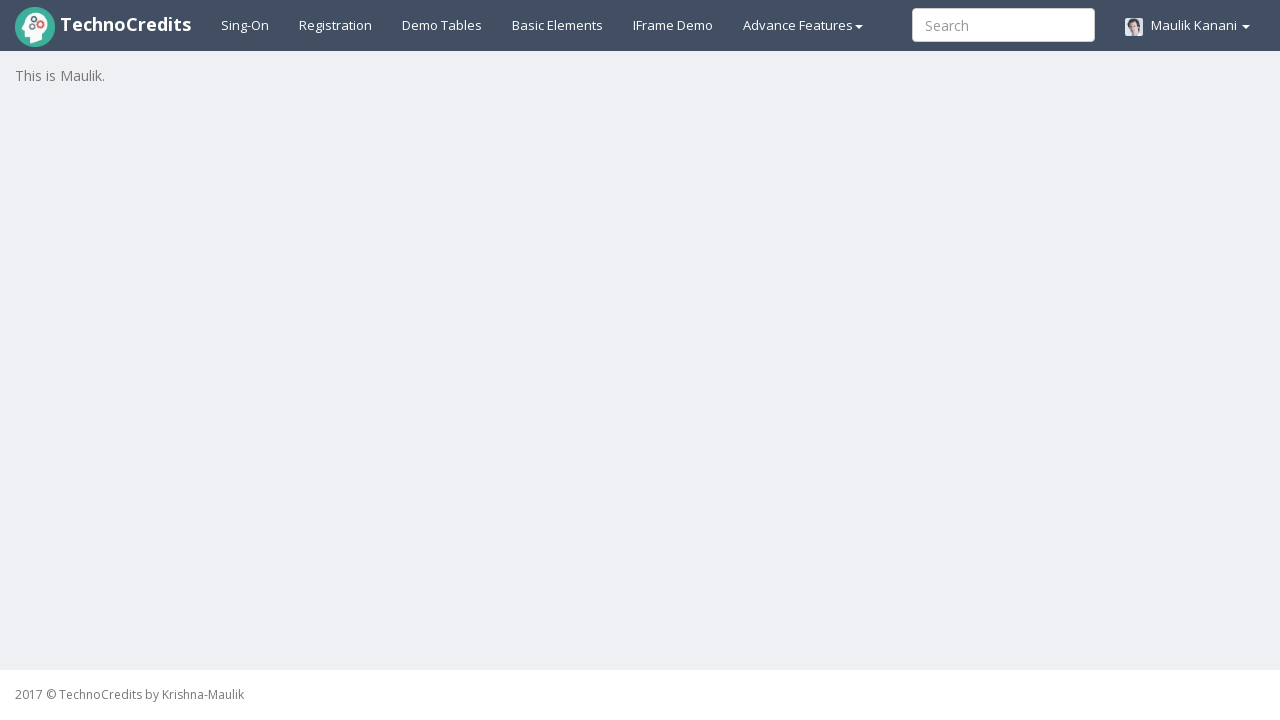

Clicked on Basic Elements link at (558, 25) on xpath=//a[text()='Basic Elements']
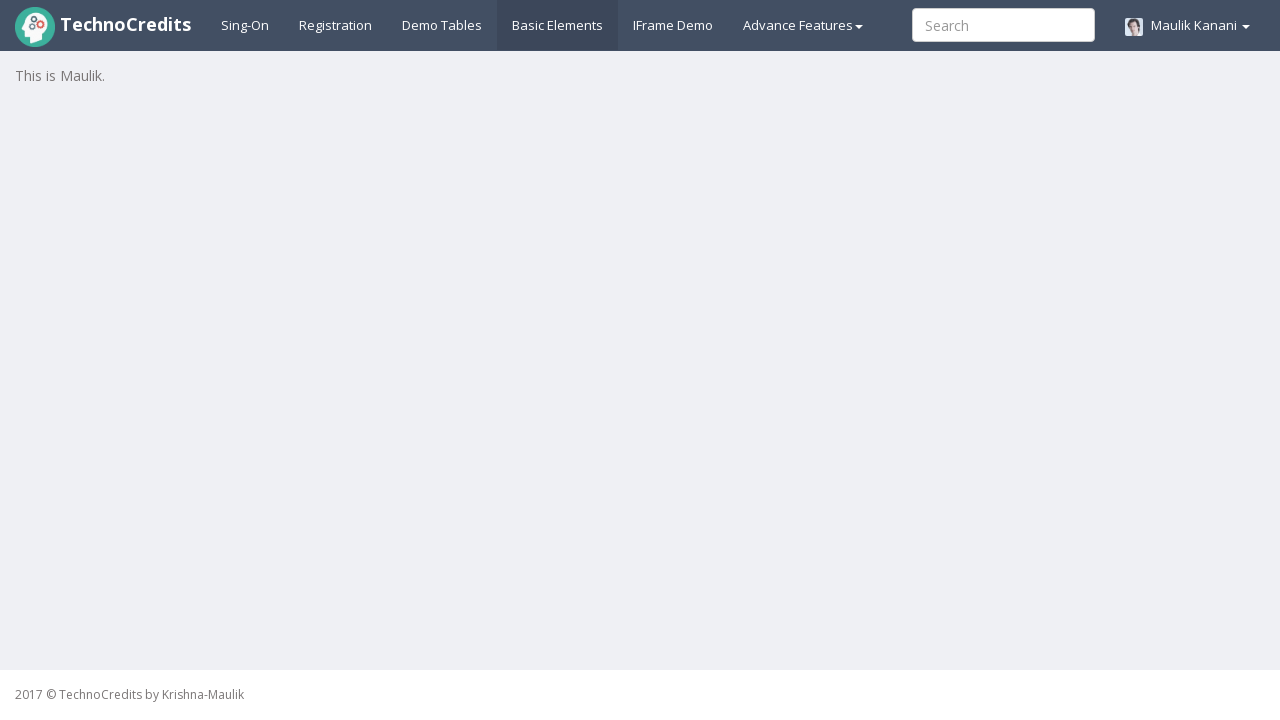

Scrolled down by 300 pixels
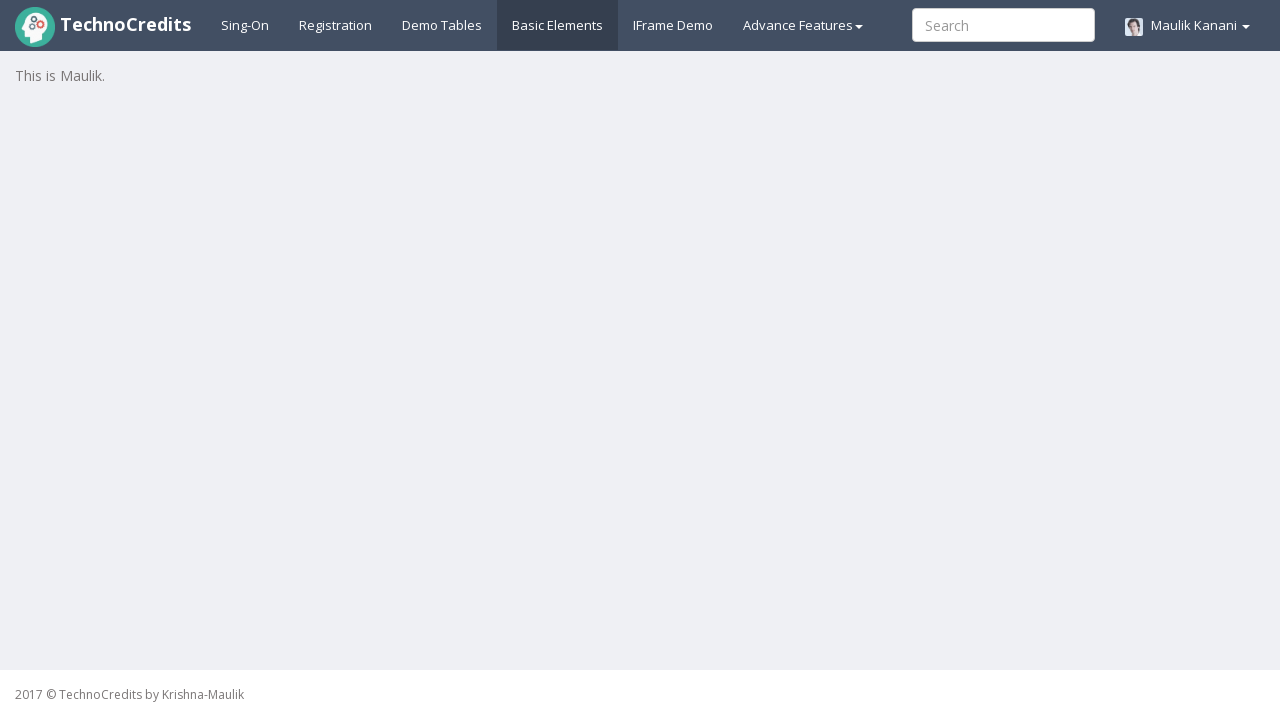

Waited 2000ms for page to settle
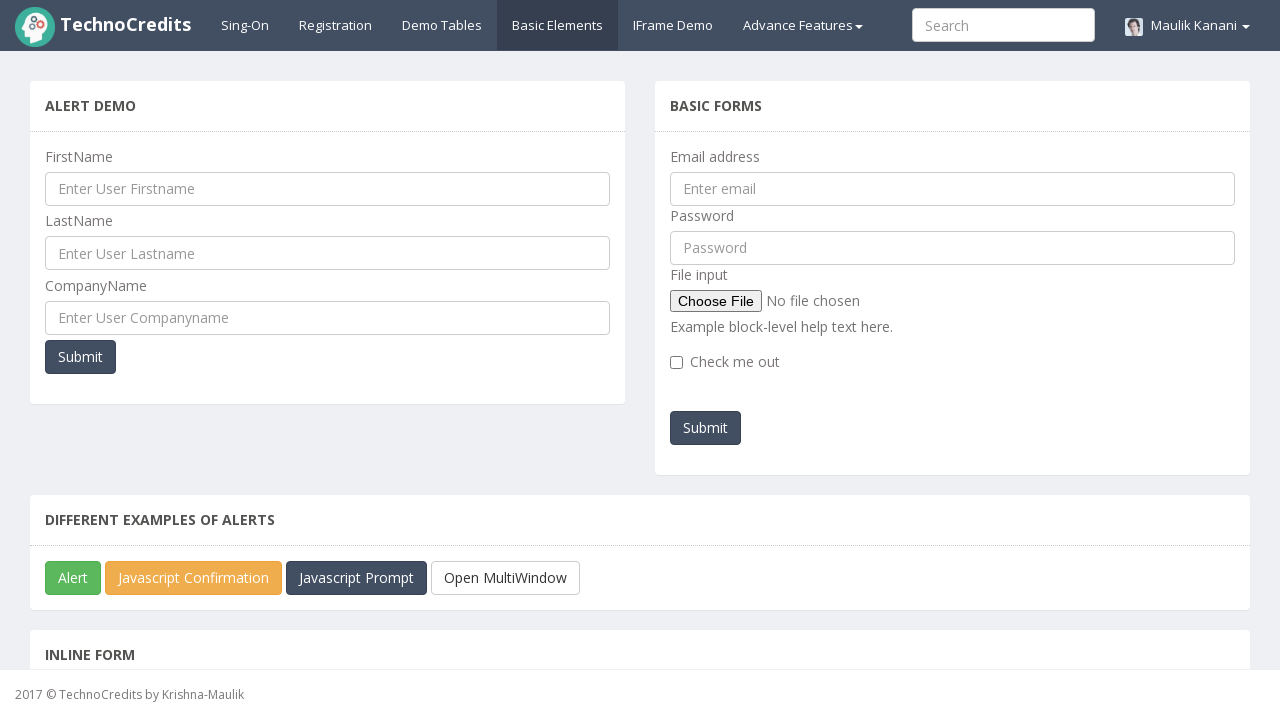

Clicked the Alert button at (73, 578) on xpath=//button[text()='Alert']
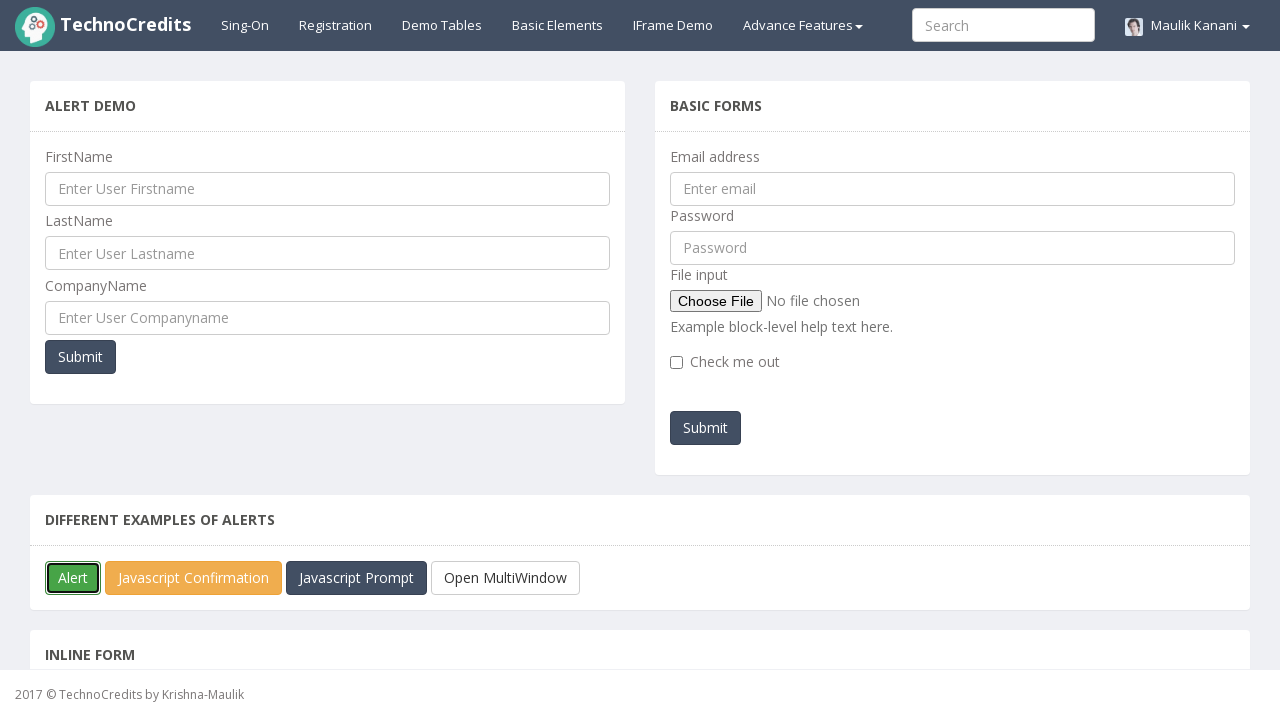

Set up dialog handler to accept alerts
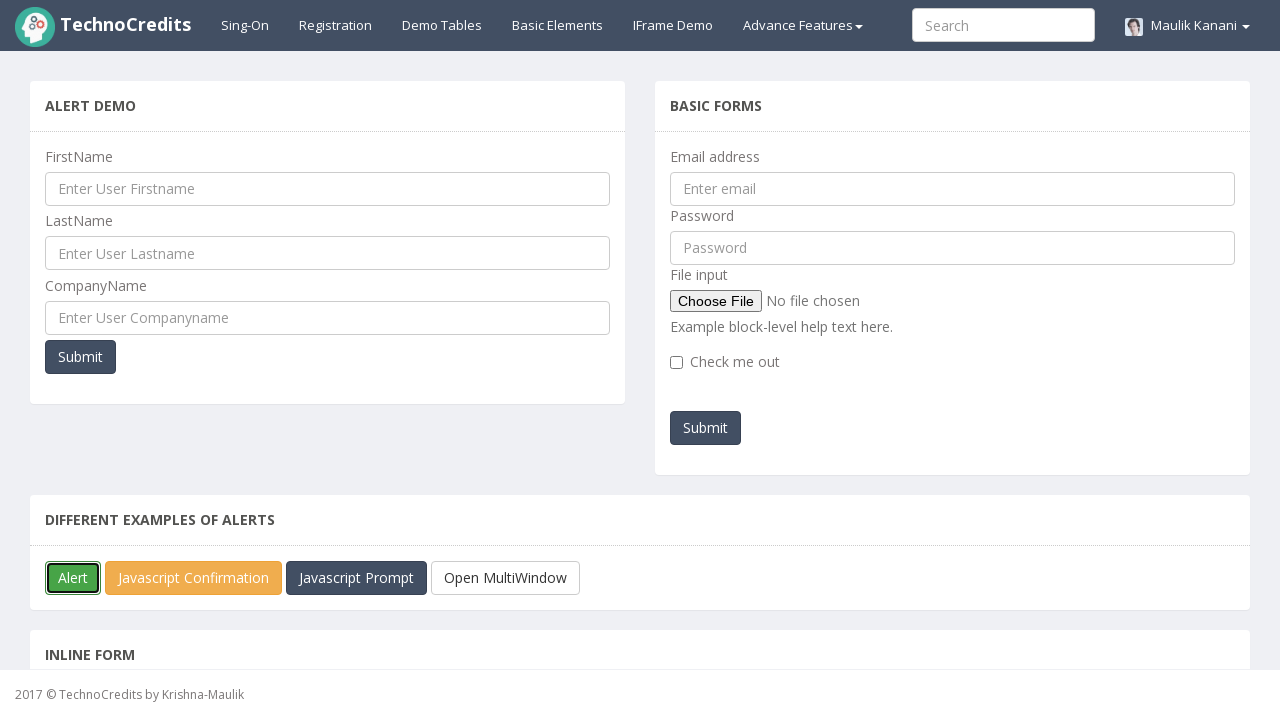

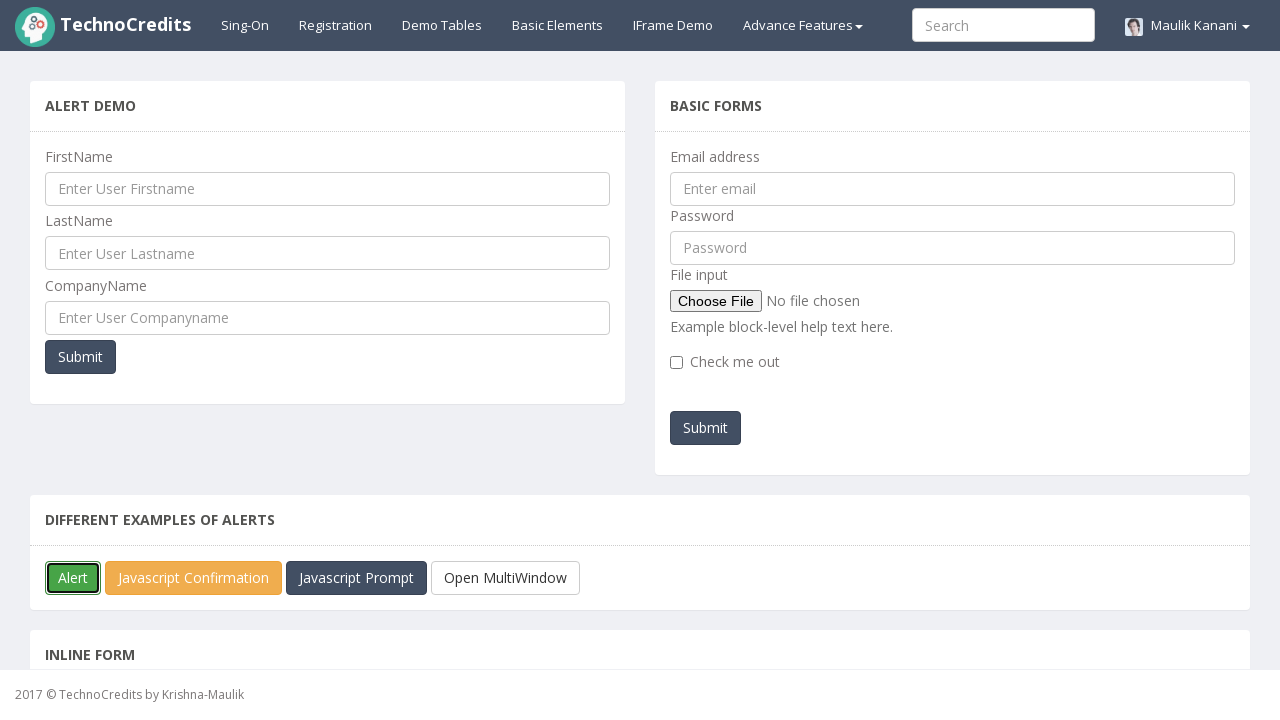